Tests drag and drop functionality by clicking on the "Prevent Propagation" tab and dragging an element into a greedy drop box inner container

Starting URL: https://demoqa.com/droppable

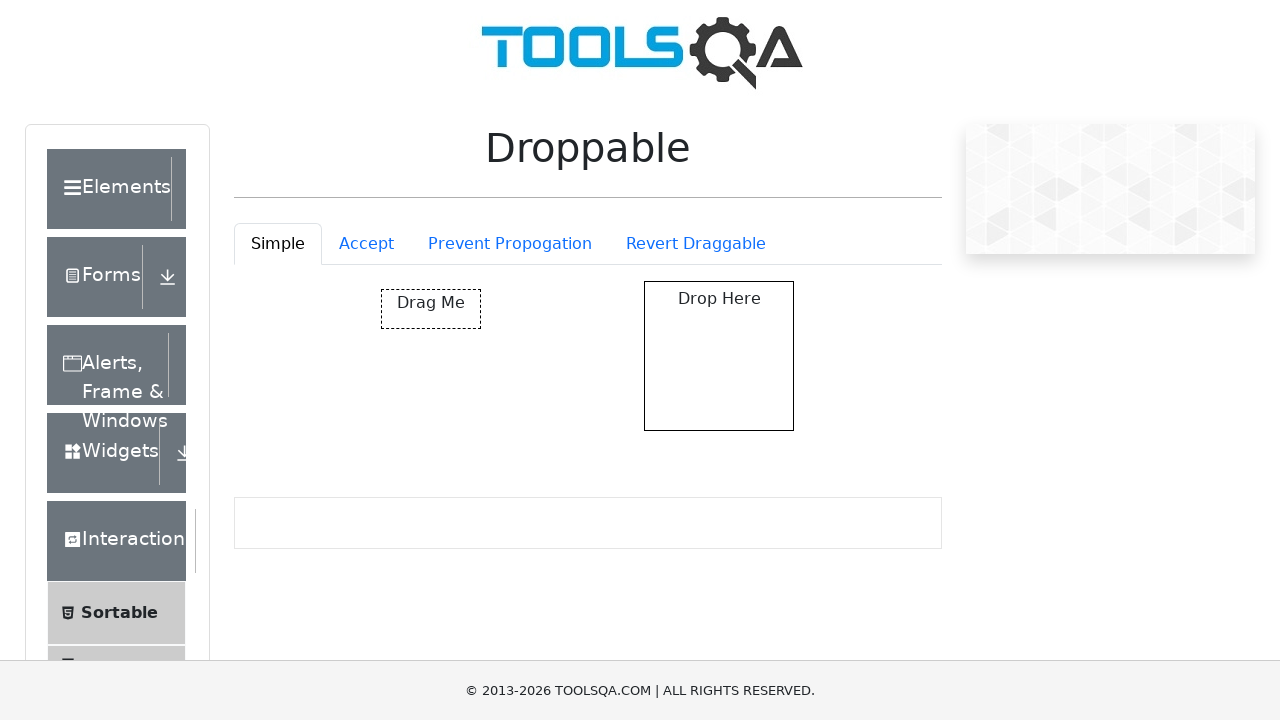

Clicked on the Prevent Propagation tab at (510, 244) on #droppableExample-tab-preventPropogation
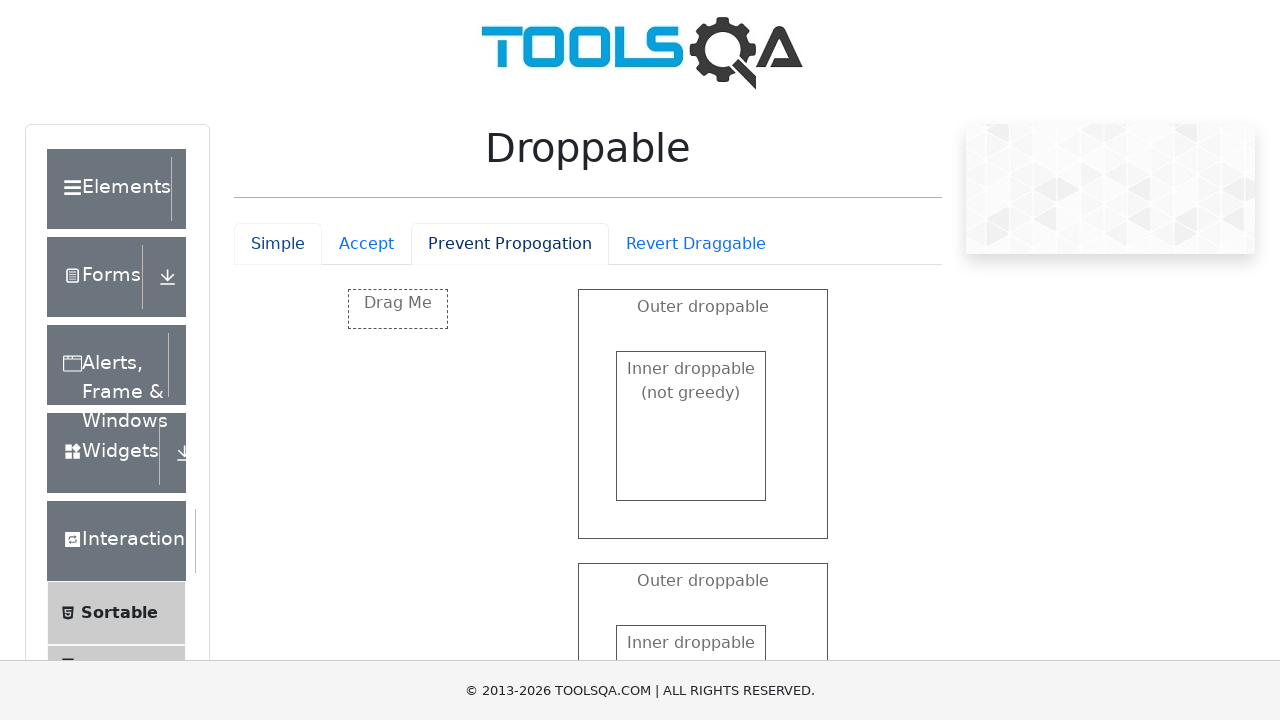

Waited for drag source element to be visible
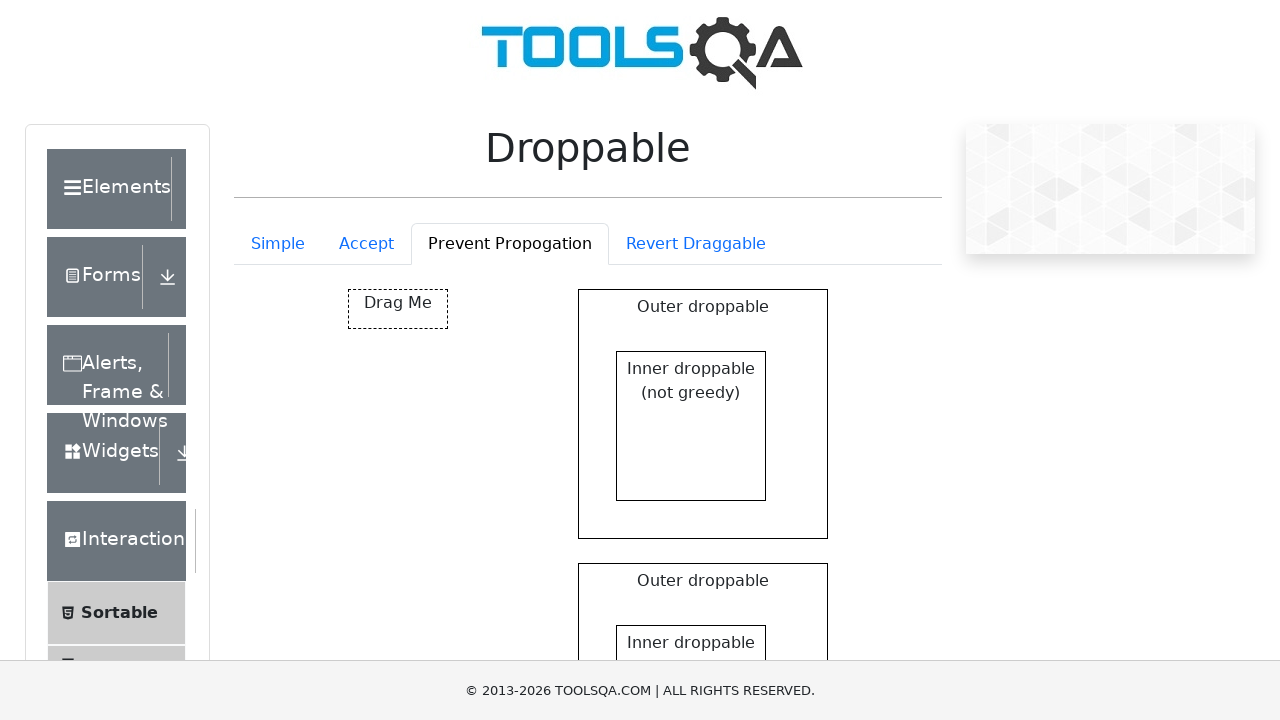

Waited for greedy drop box inner container to be visible
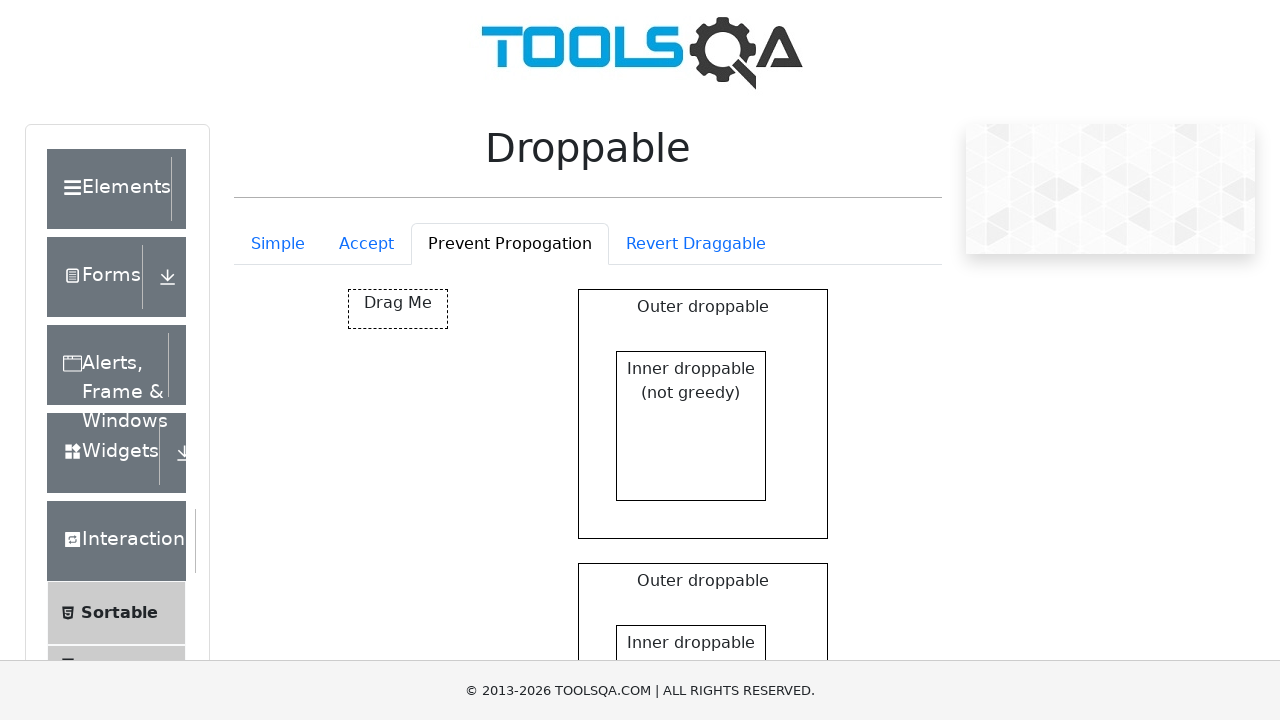

Located the drag source element
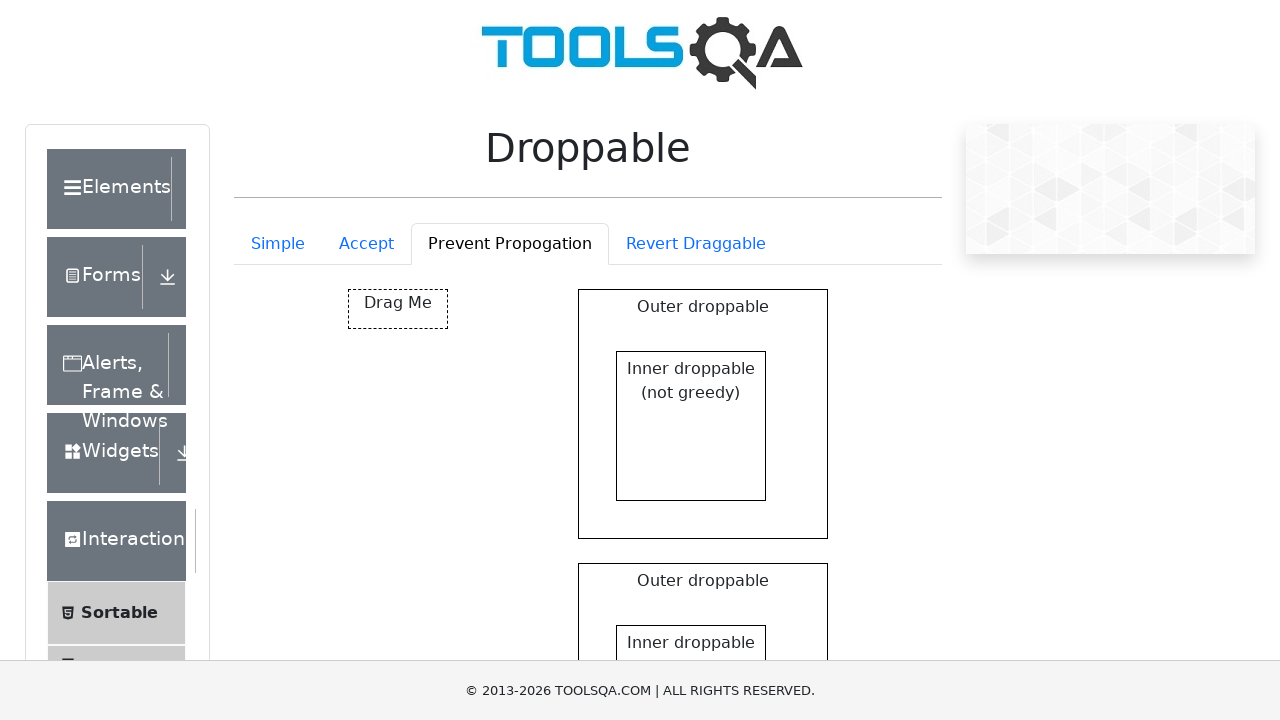

Located the greedy drop box inner container target element
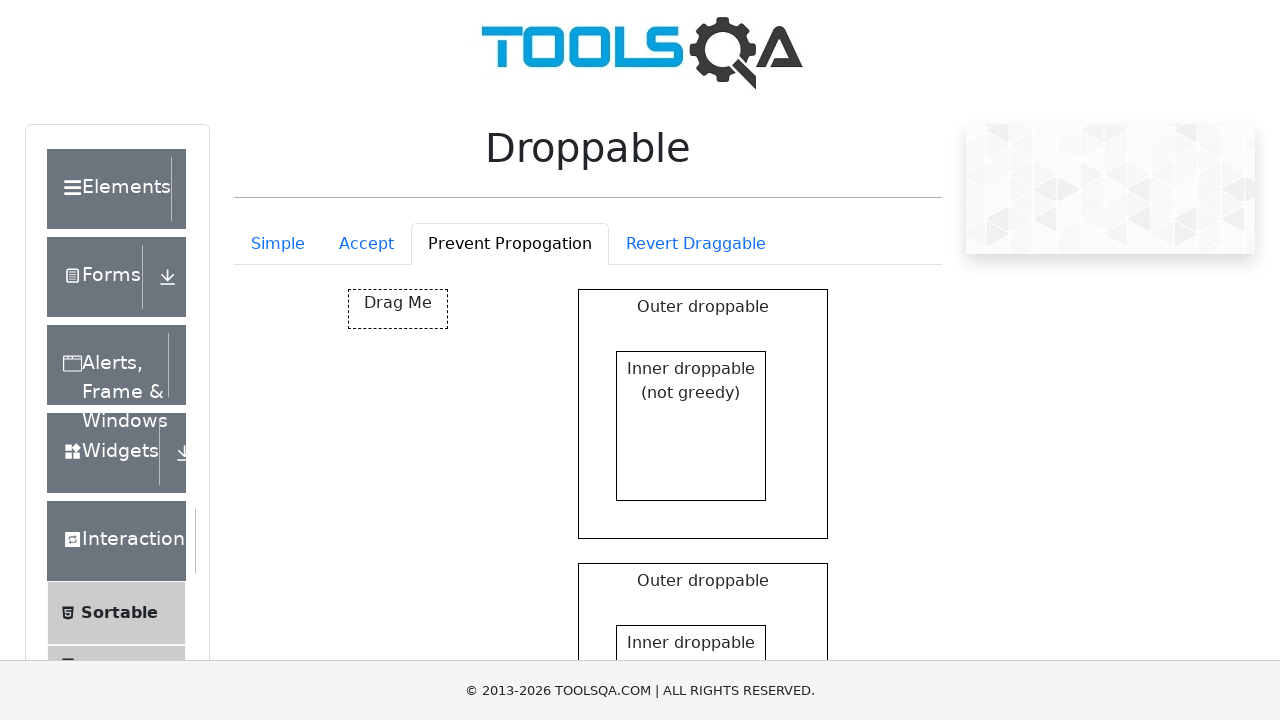

Dragged element from source to greedy drop box inner container at (691, 645)
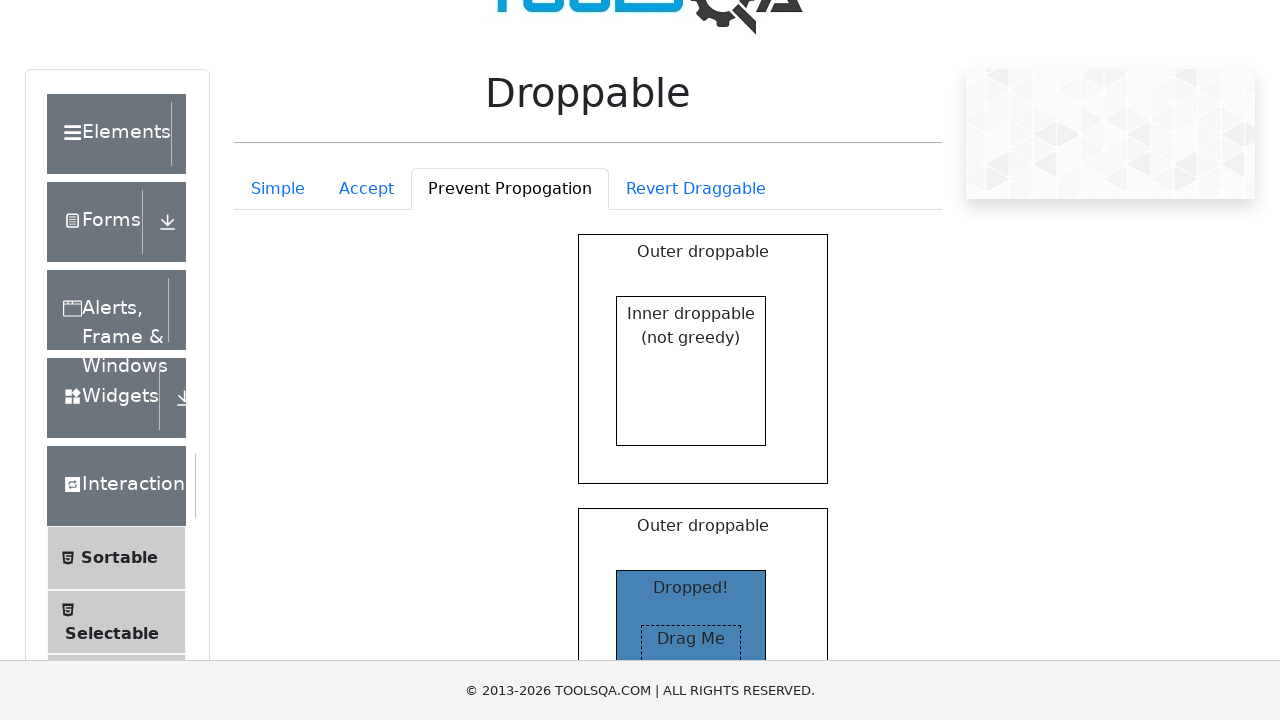

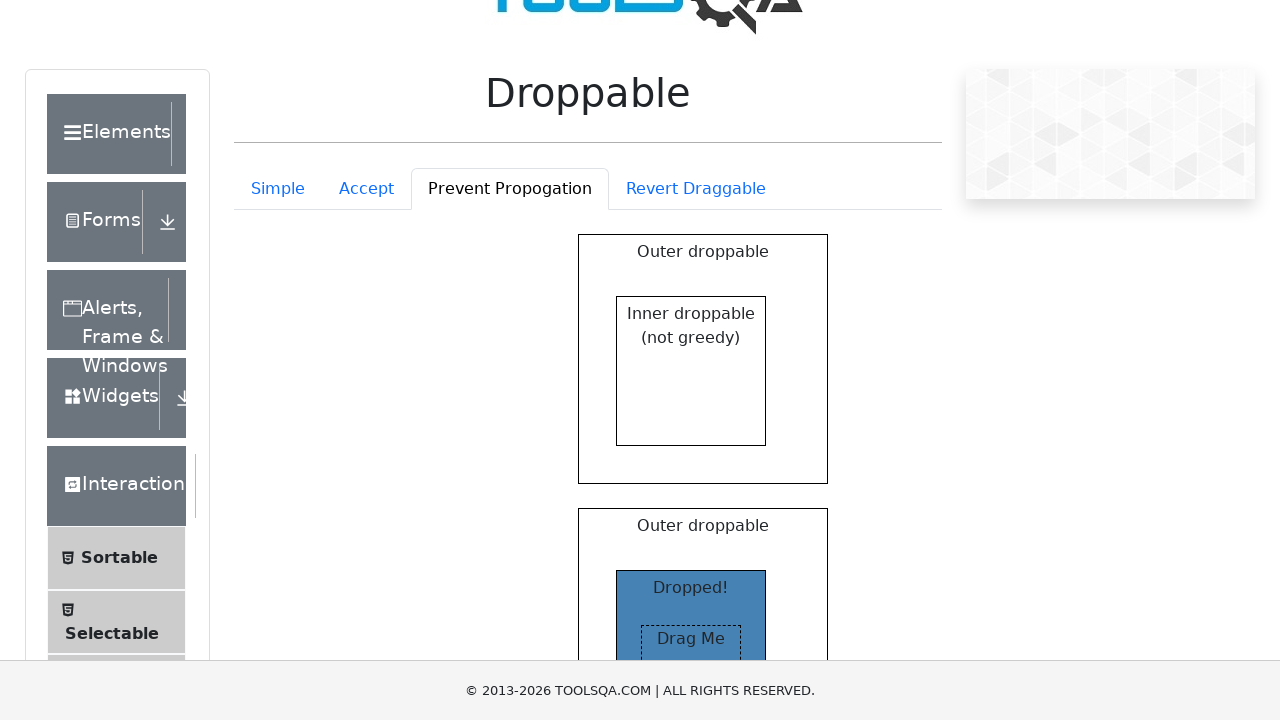